Tests navigation on the Hyperliquid leaderboard page by selecting the "All-time" view, waiting for the leaderboard table to load, clicking on a trader entry to view their details, and navigating back to the leaderboard.

Starting URL: https://app.hyperliquid.xyz/leaderboard

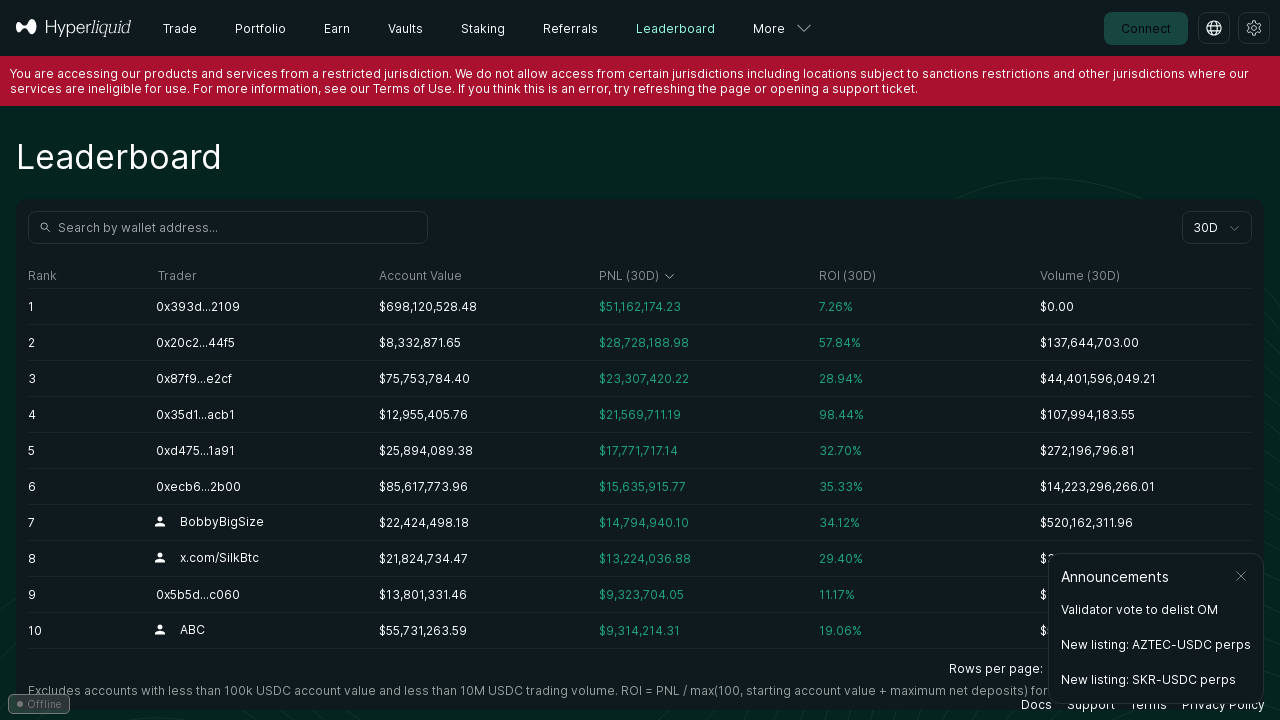

Clicked dropdown/filter menu to open view options at (1217, 228) on div.variant_black
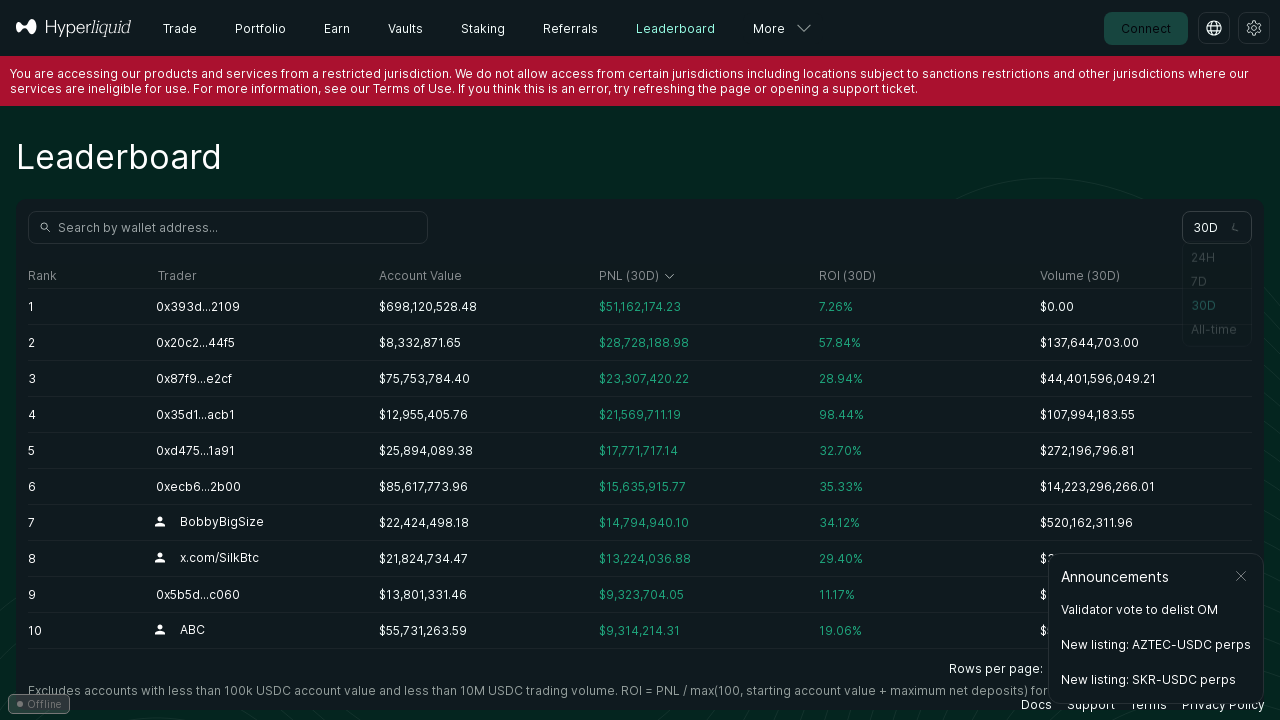

Selected 'All-time' view from dropdown menu at (1217, 333) on text=All-time
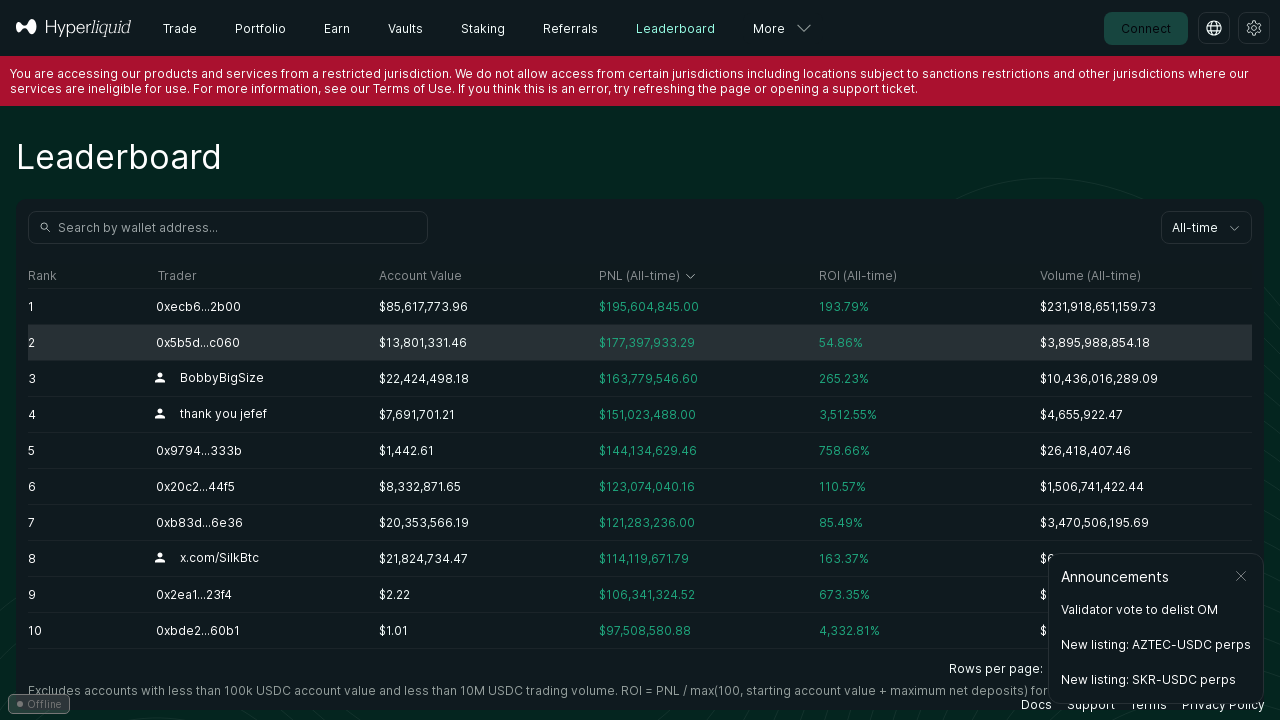

Leaderboard table loaded successfully
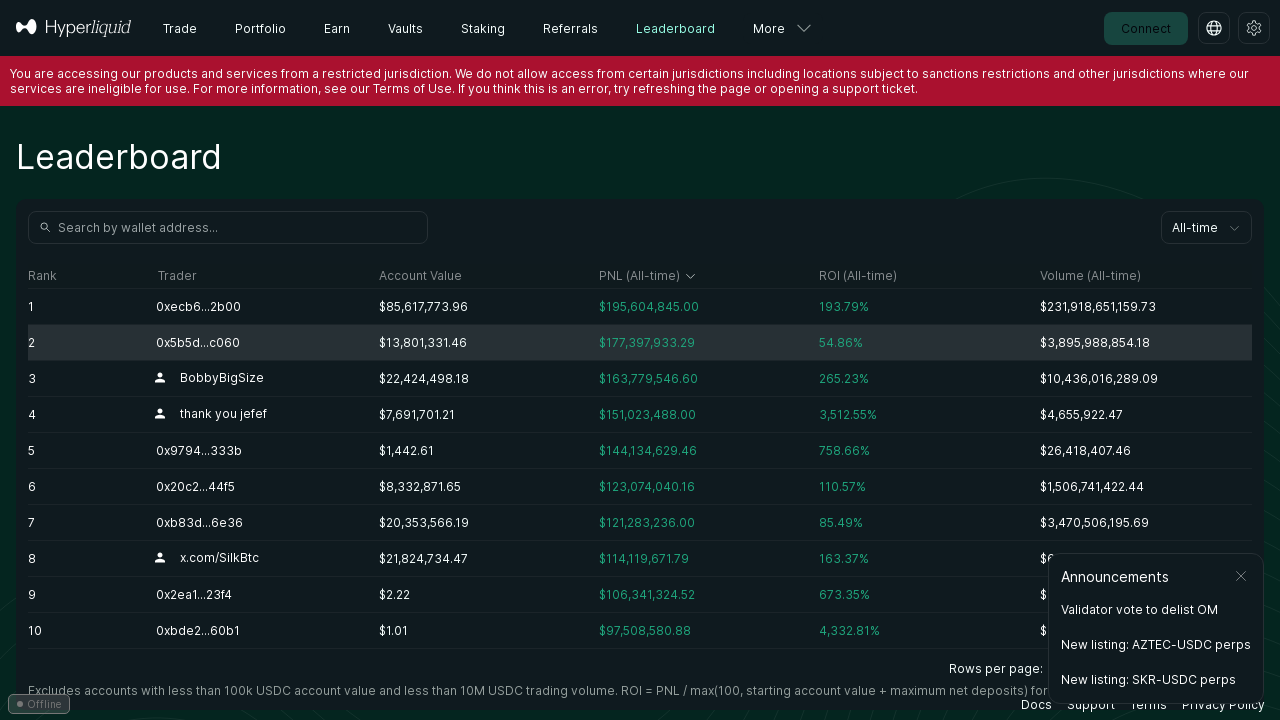

Clicked on first trader entry to view their details
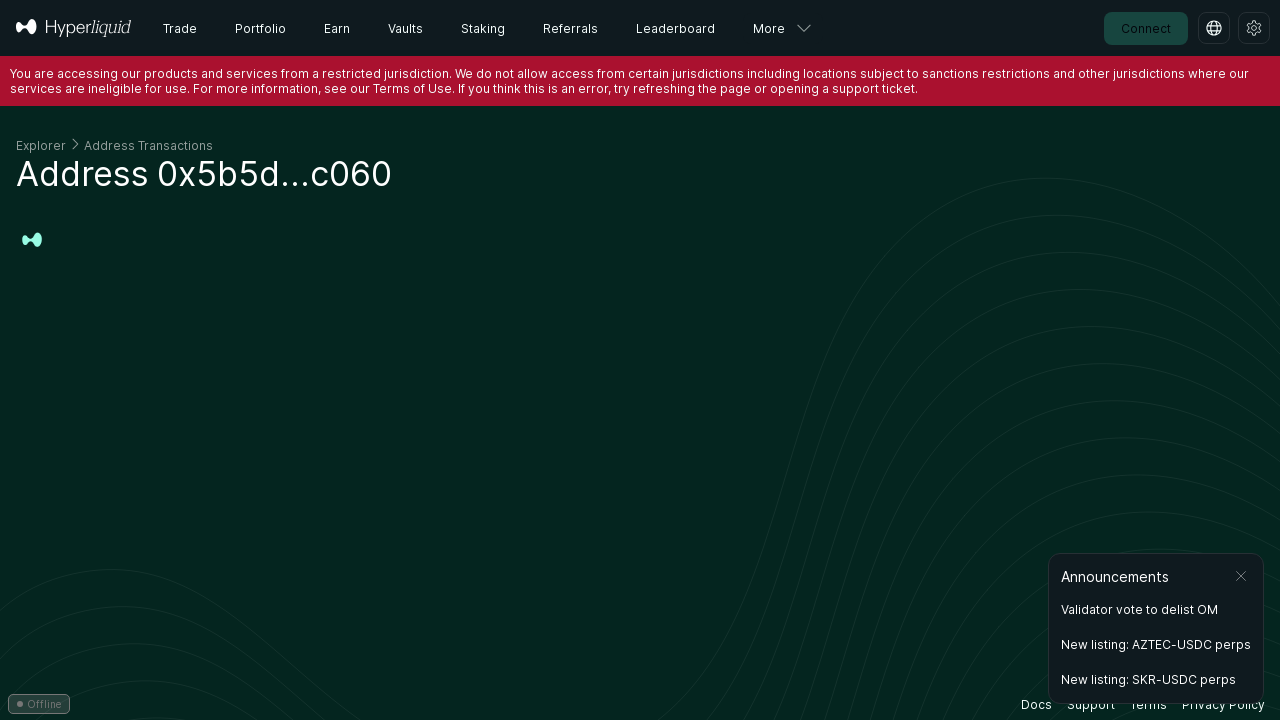

Trader detail page loaded and network idle
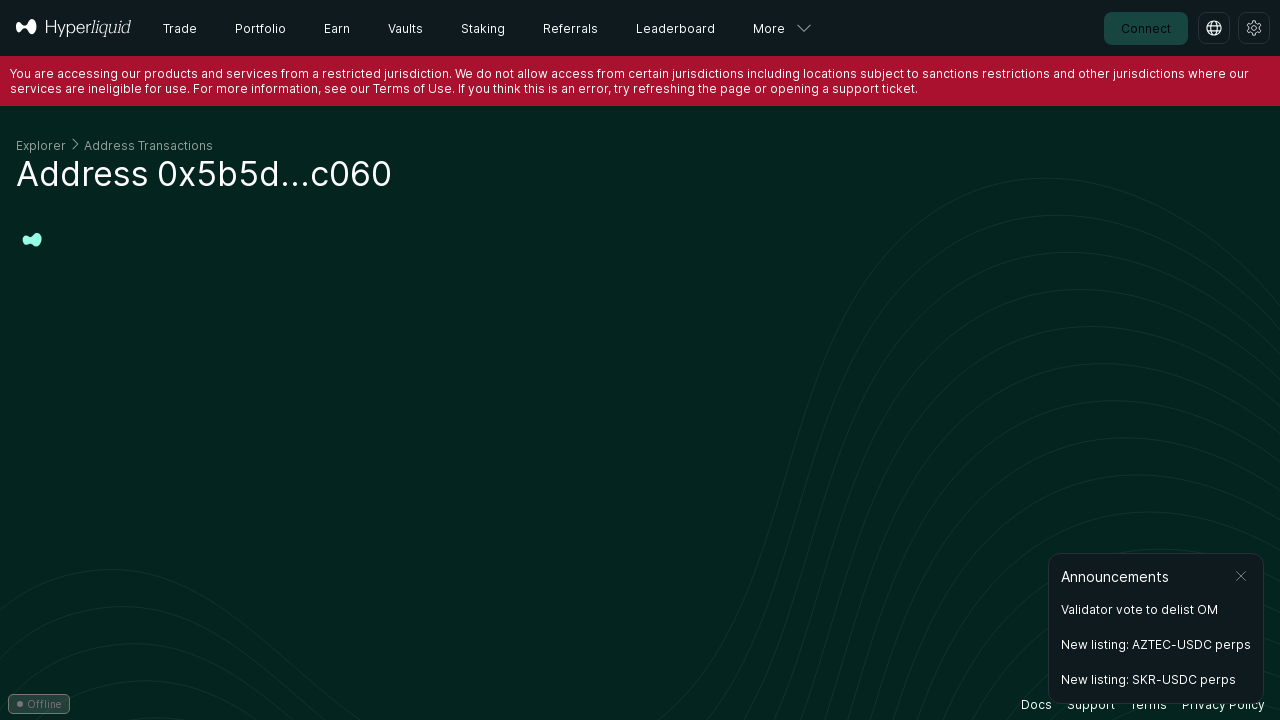

Navigated back to the leaderboard page
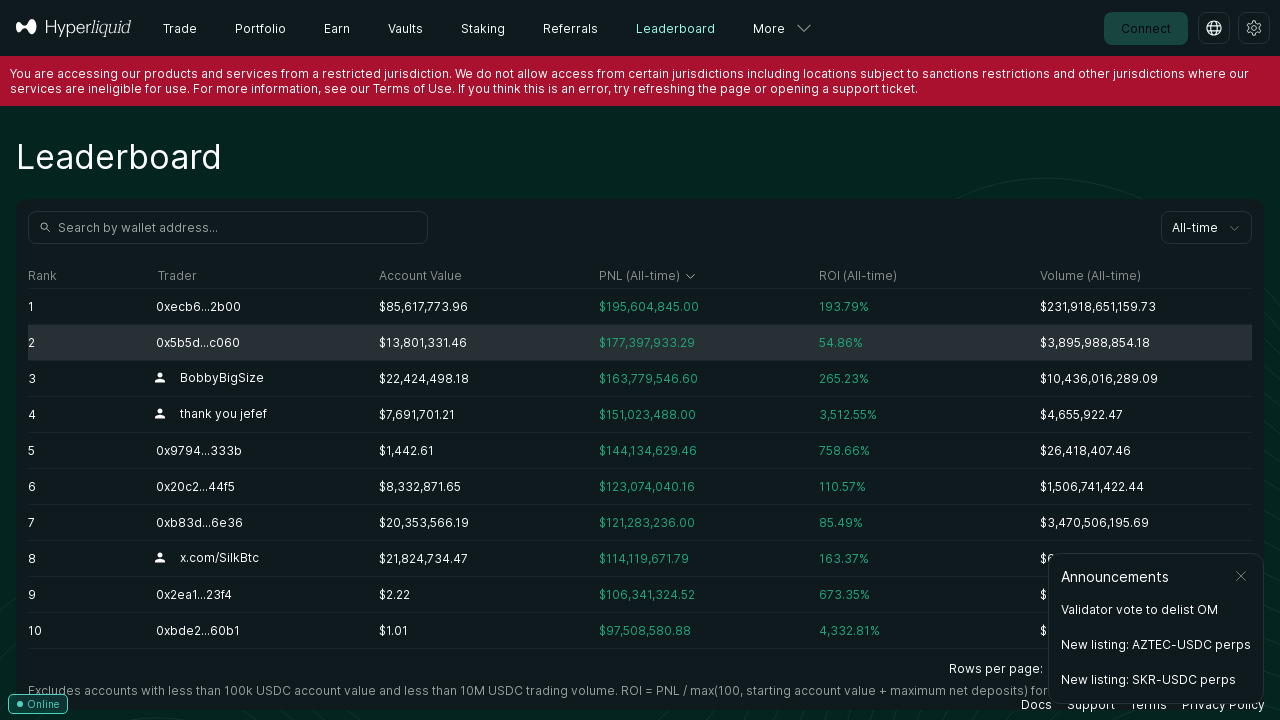

Leaderboard table reloaded after navigation back
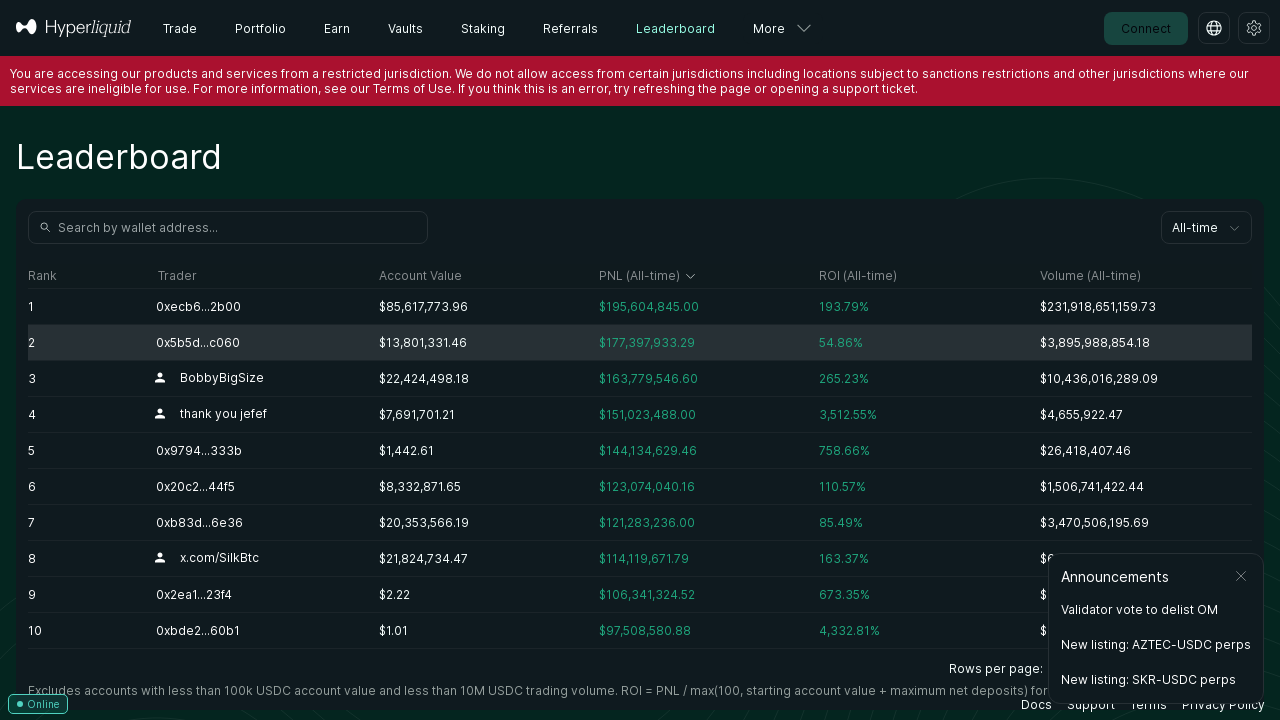

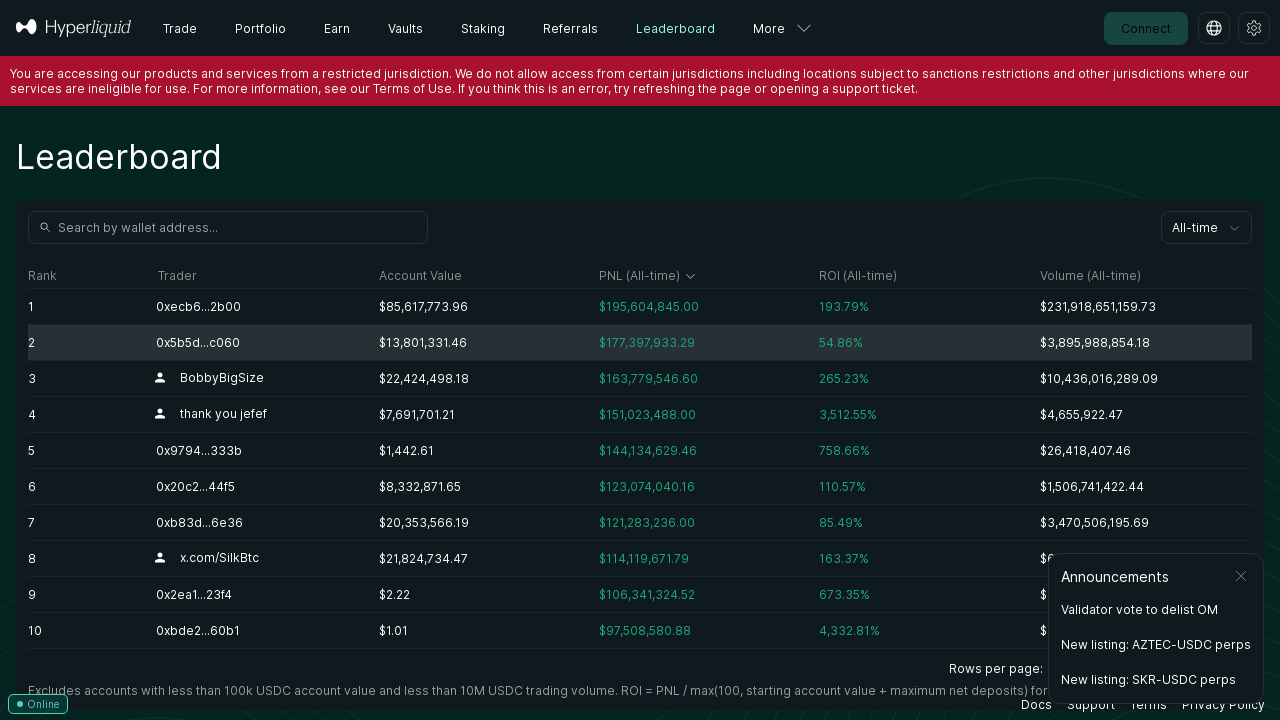